Tests the registration functionality by filling fields with invalid/wrong format data and verifying that the form handles invalid input

Starting URL: https://parabank.parasoft.com/parabank/index.htm

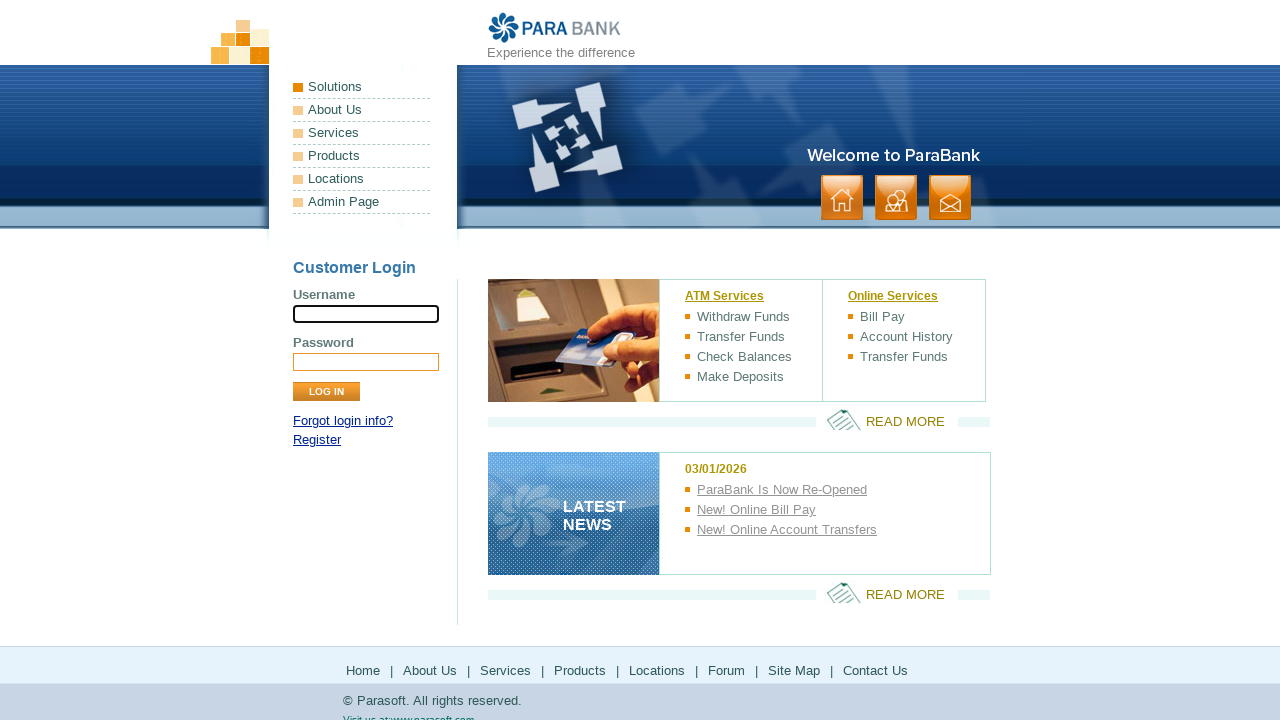

Clicked on Register link at (317, 440) on text=Register
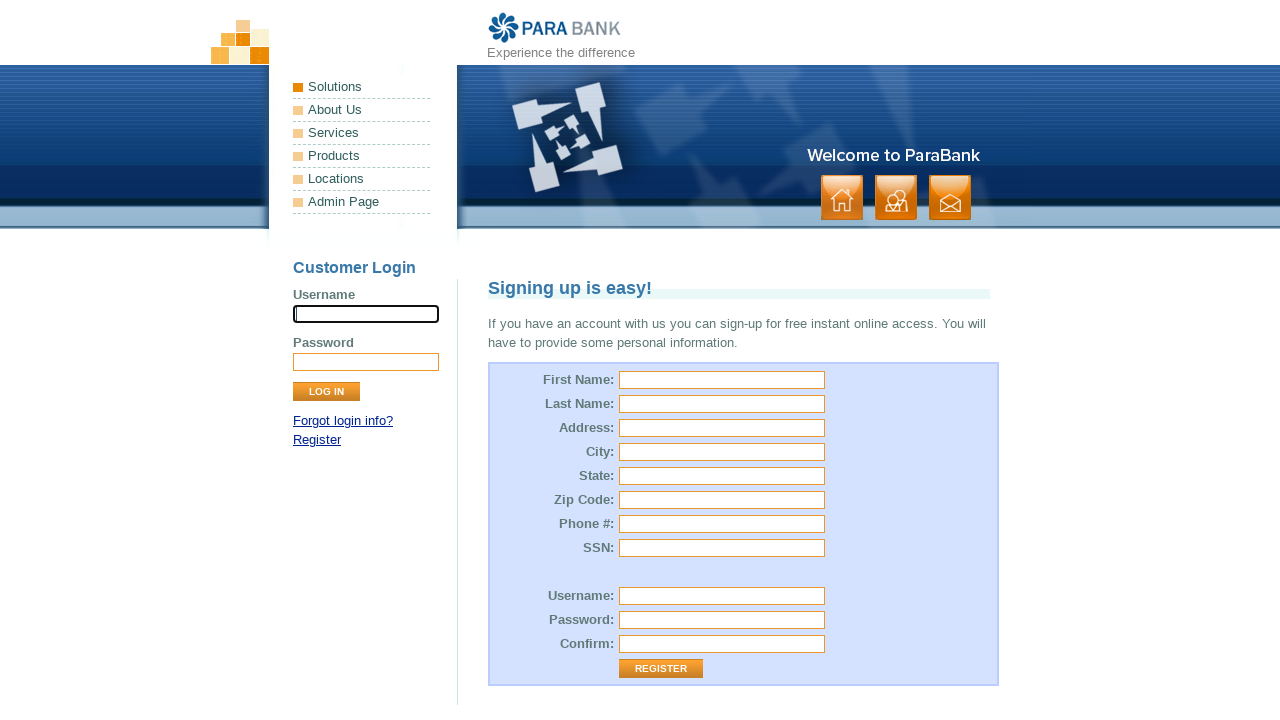

Register page loaded
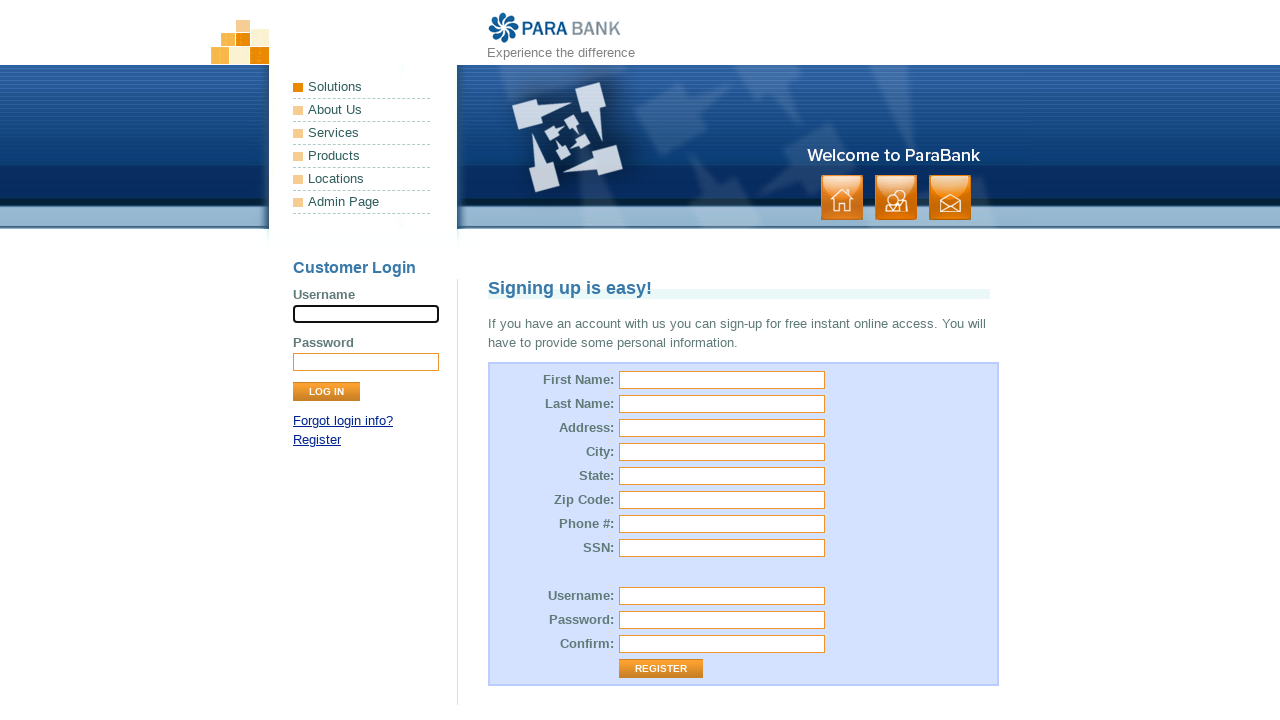

Filled first name field with invalid data '092' on input[id="customer.firstName"]
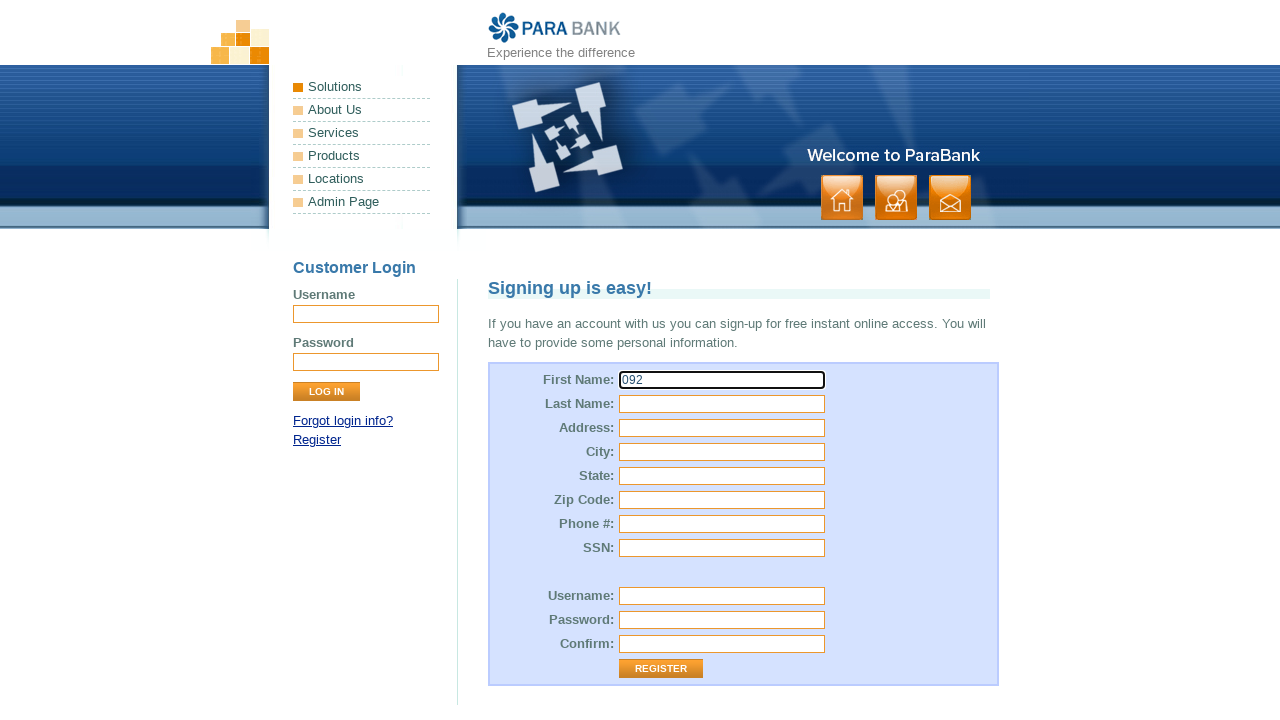

Filled last name field with invalid data '09d' on input[id="customer.lastName"]
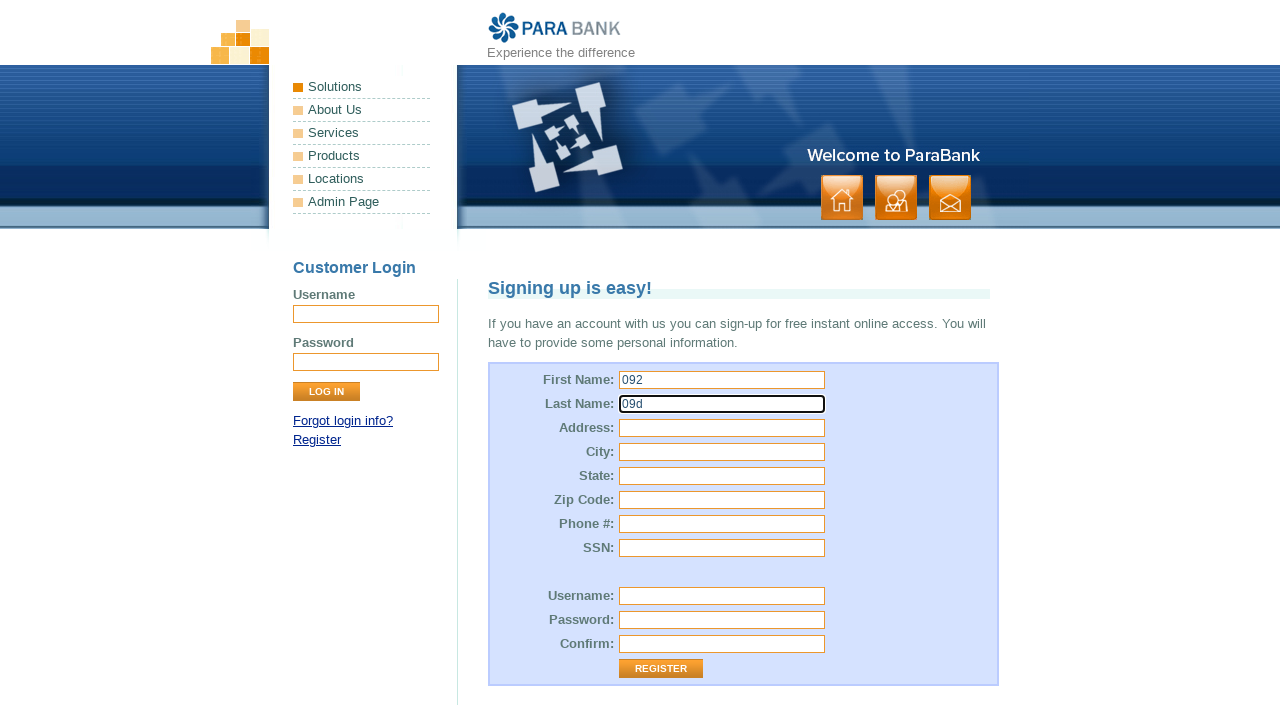

Filled address field with invalid data '123' on input[id="customer.address.street"]
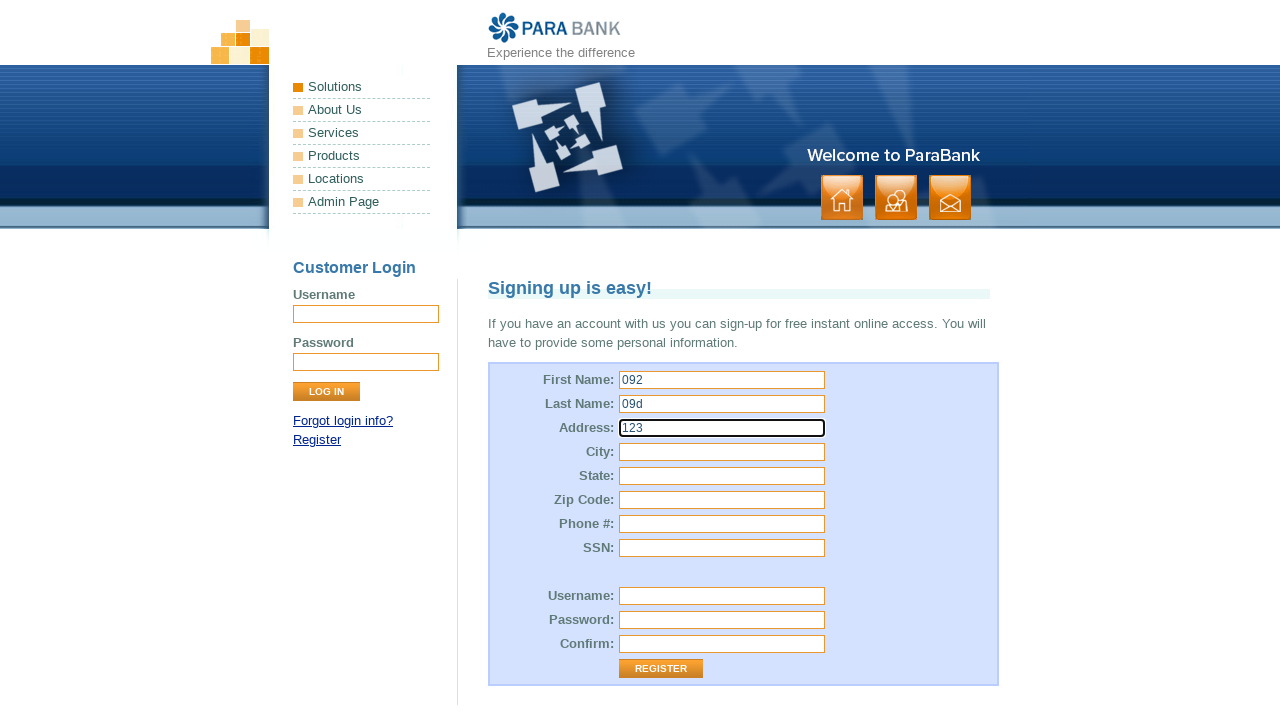

Filled city field with invalid data 'qwe' on input[id="customer.address.city"]
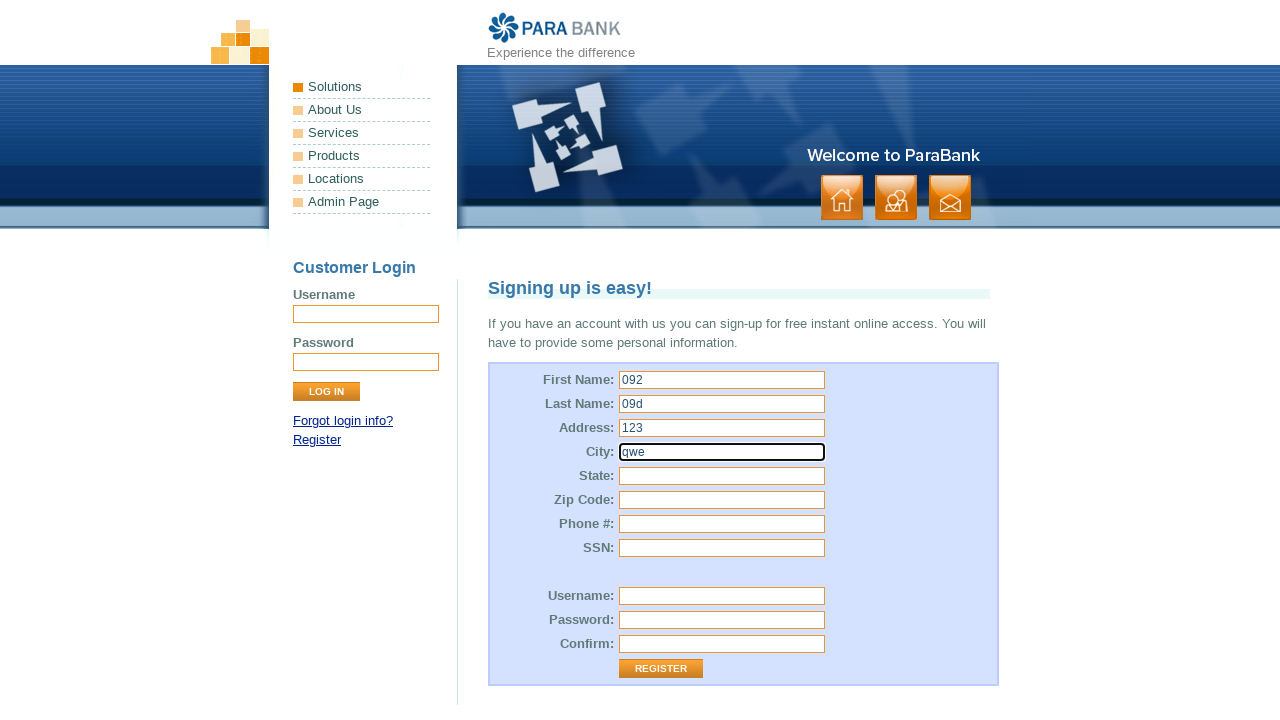

Filled state field with invalid data 'aaa' on input[id="customer.address.state"]
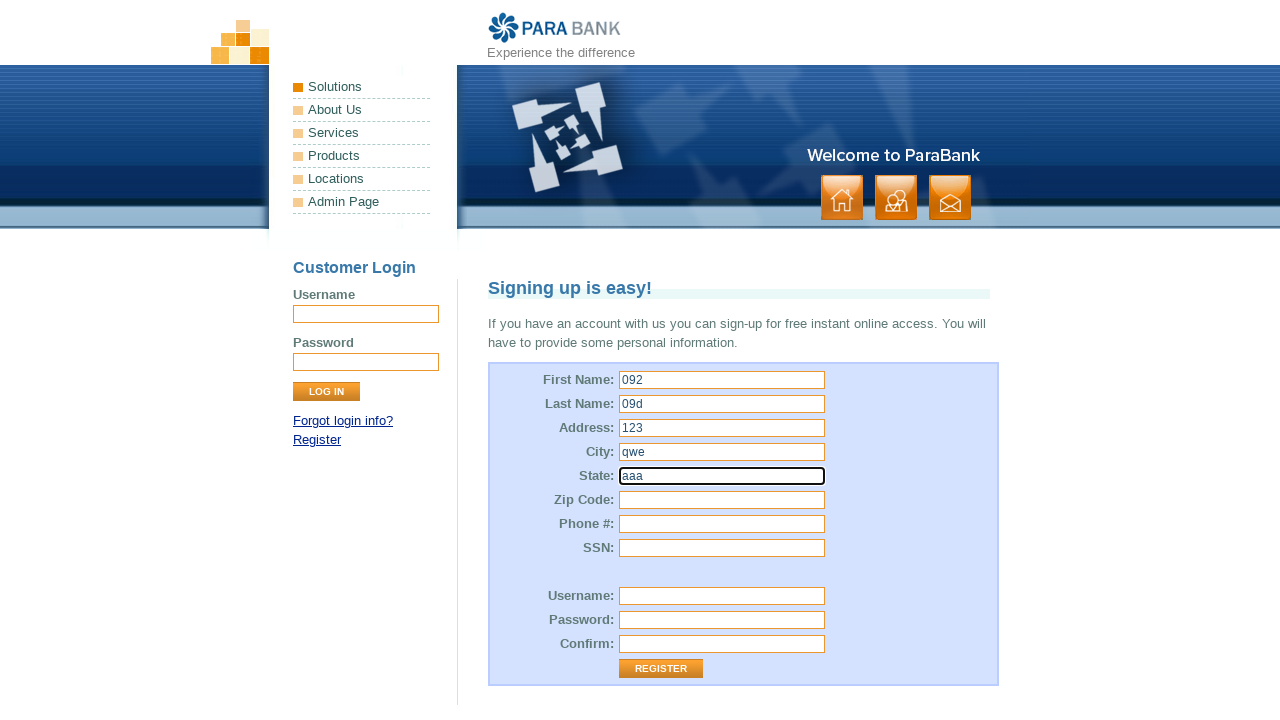

Filled zip code field with invalid data 'sss' on input[id="customer.address.zipCode"]
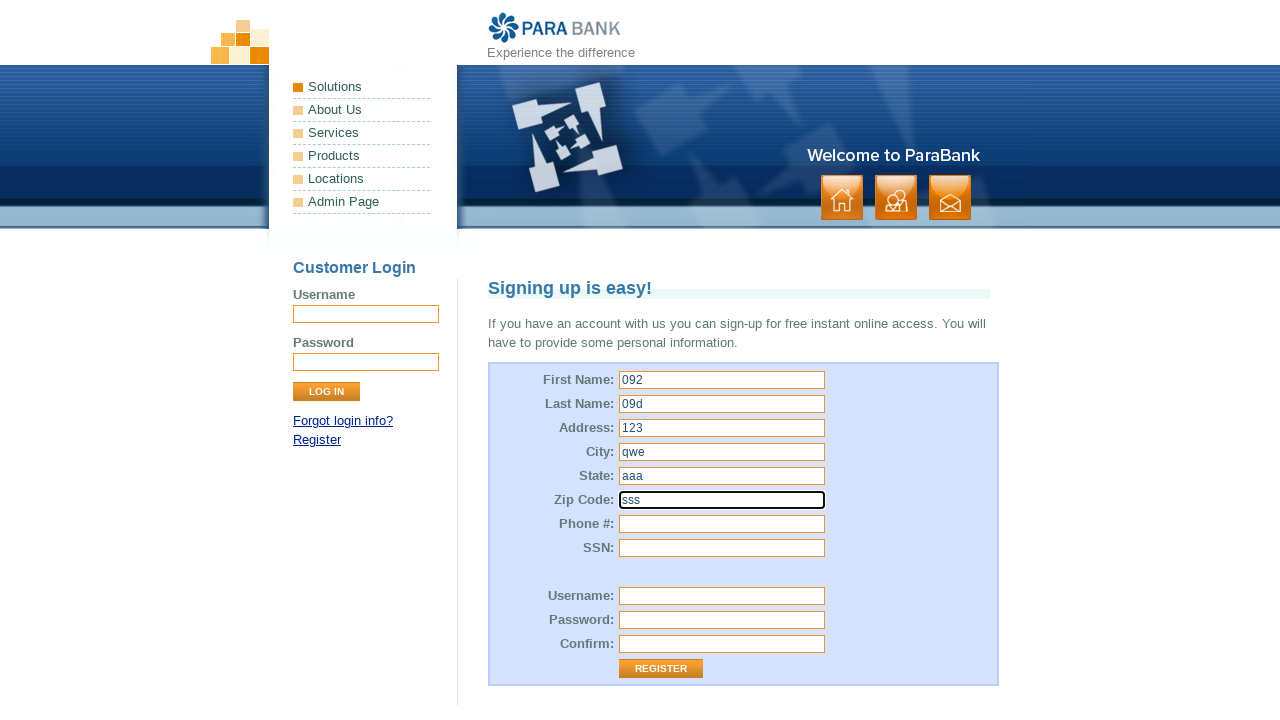

Filled phone field with invalid data '1As' on input[id="customer.phoneNumber"]
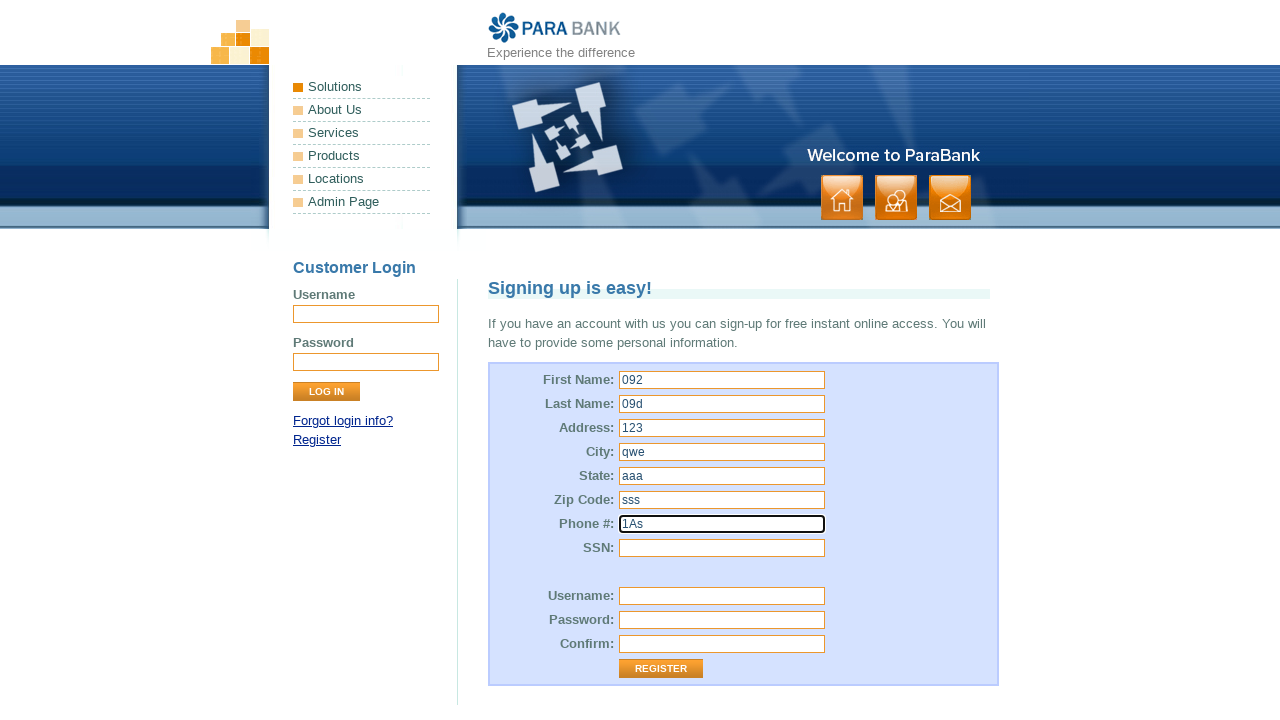

Filled SSN field with invalid data ',.;' on input[id="customer.ssn"]
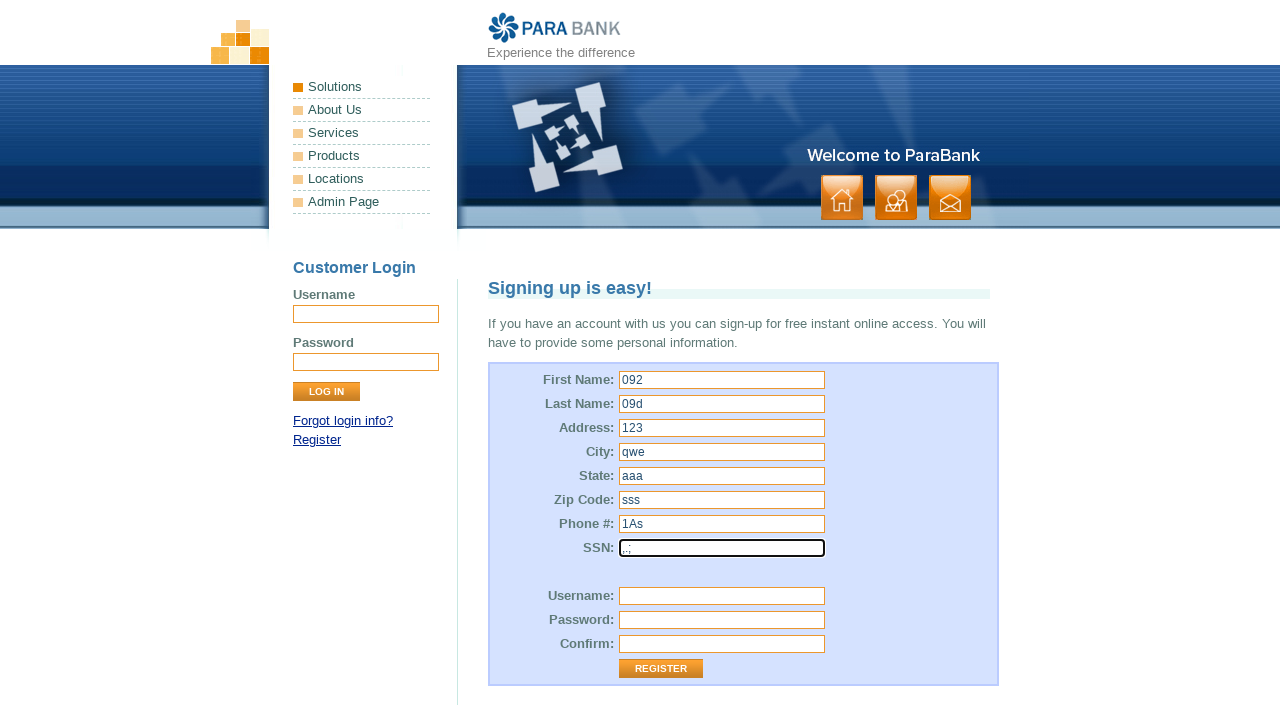

Filled username field with 'wronguser_38291' on input[id="customer.username"]
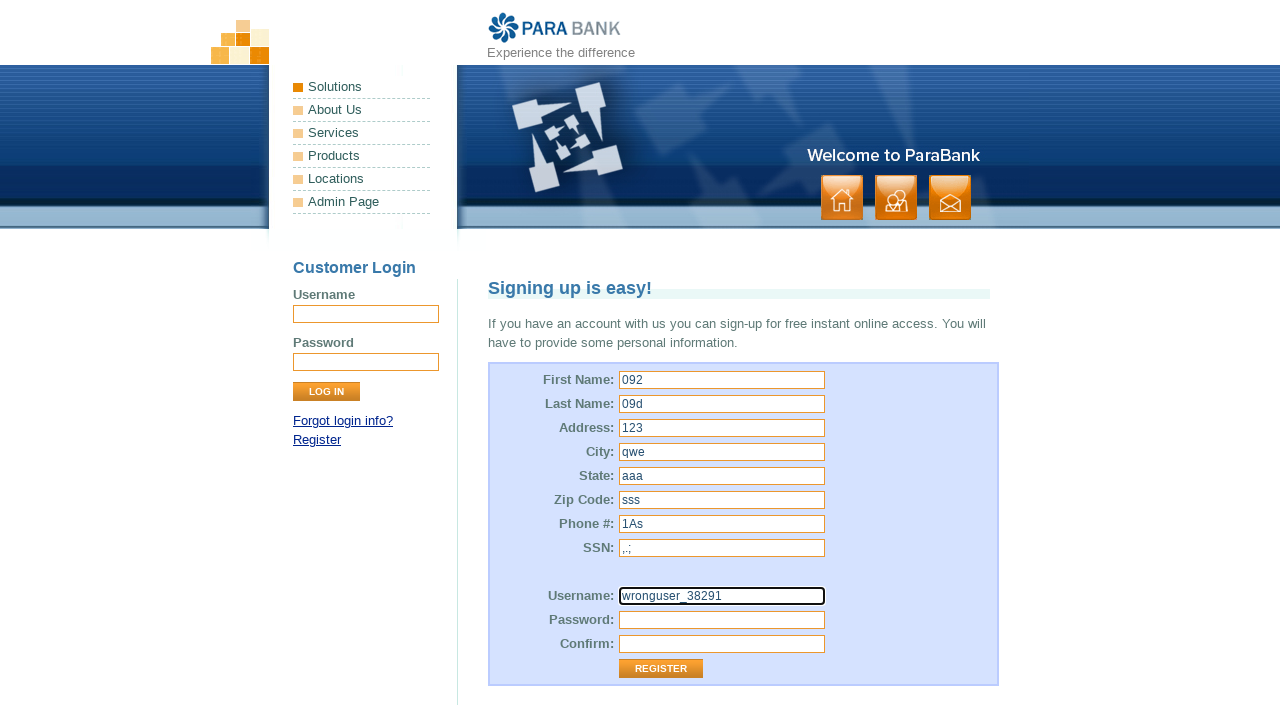

Filled password field with 'password' on input[id="customer.password"]
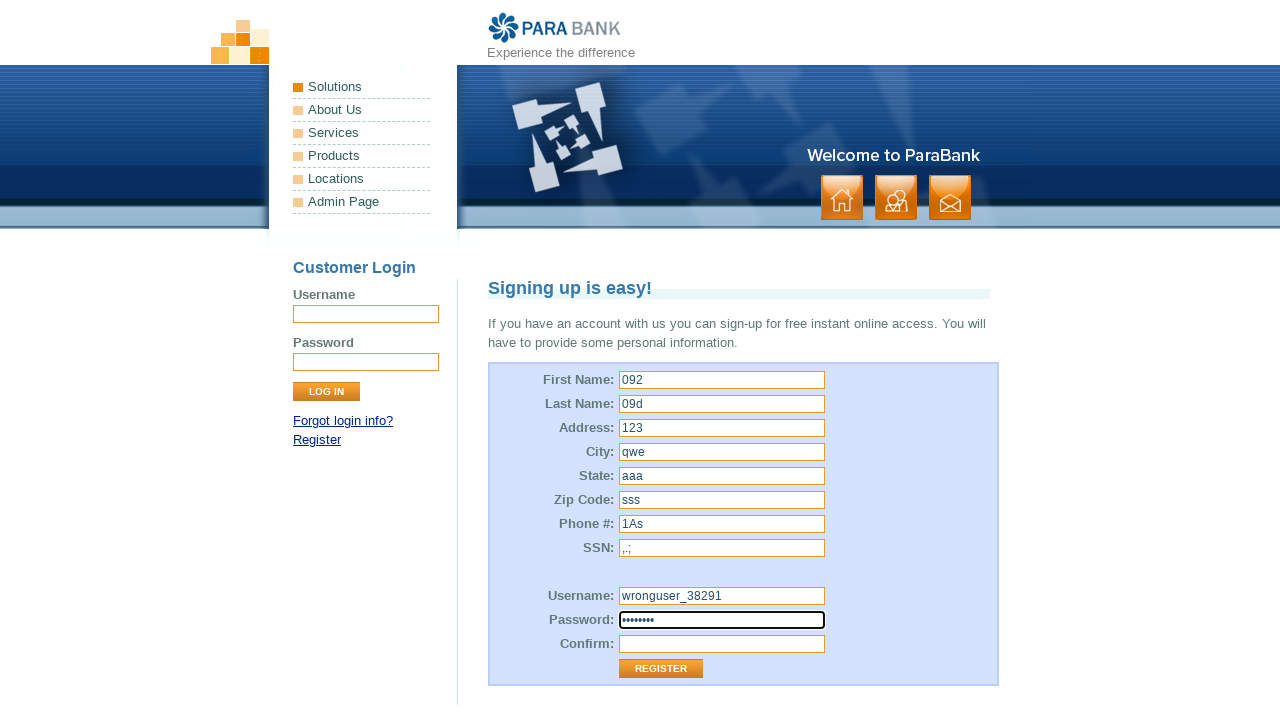

Filled confirm password field with 'password' on #repeatedPassword
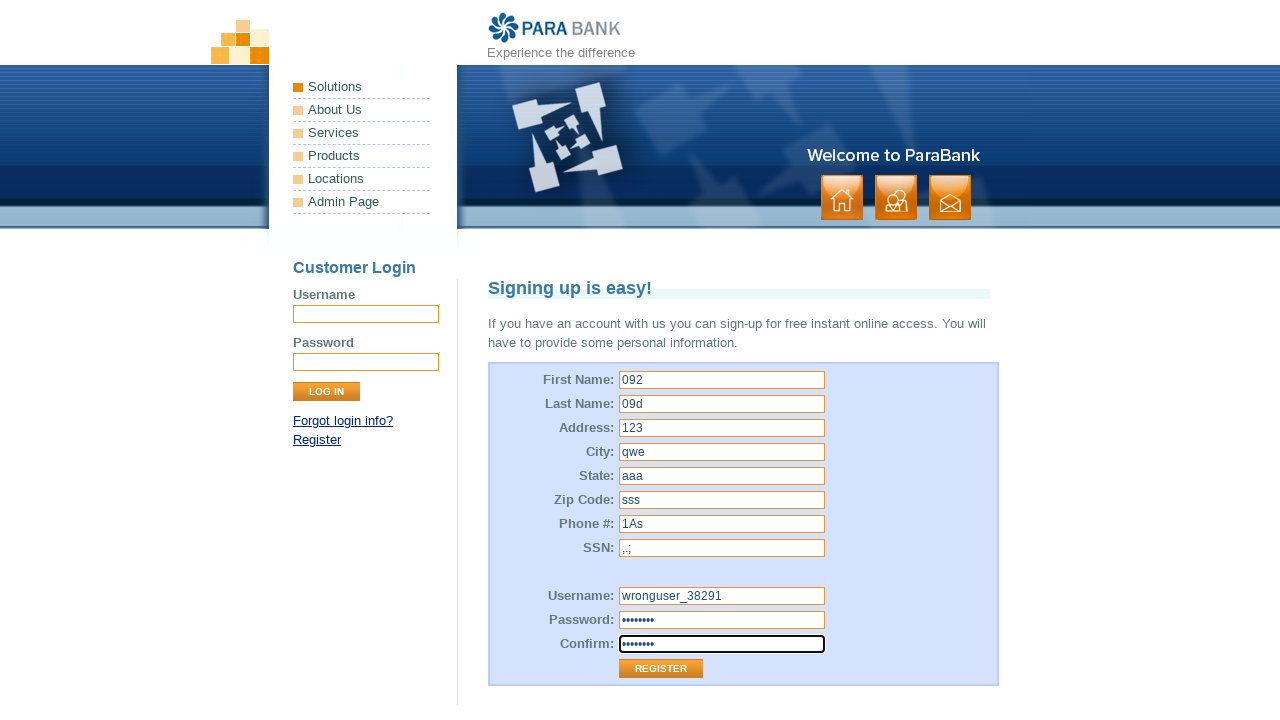

Clicked Register button to submit form with invalid credentials at (661, 669) on input[value="Register"]
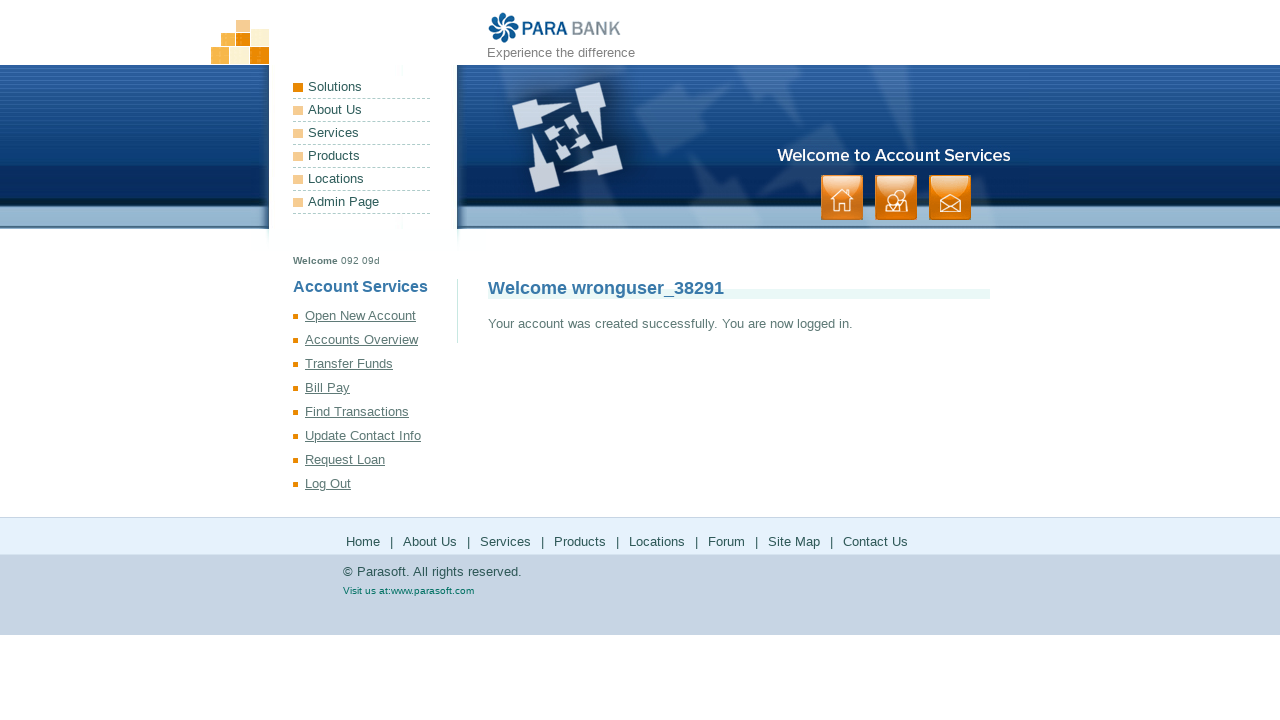

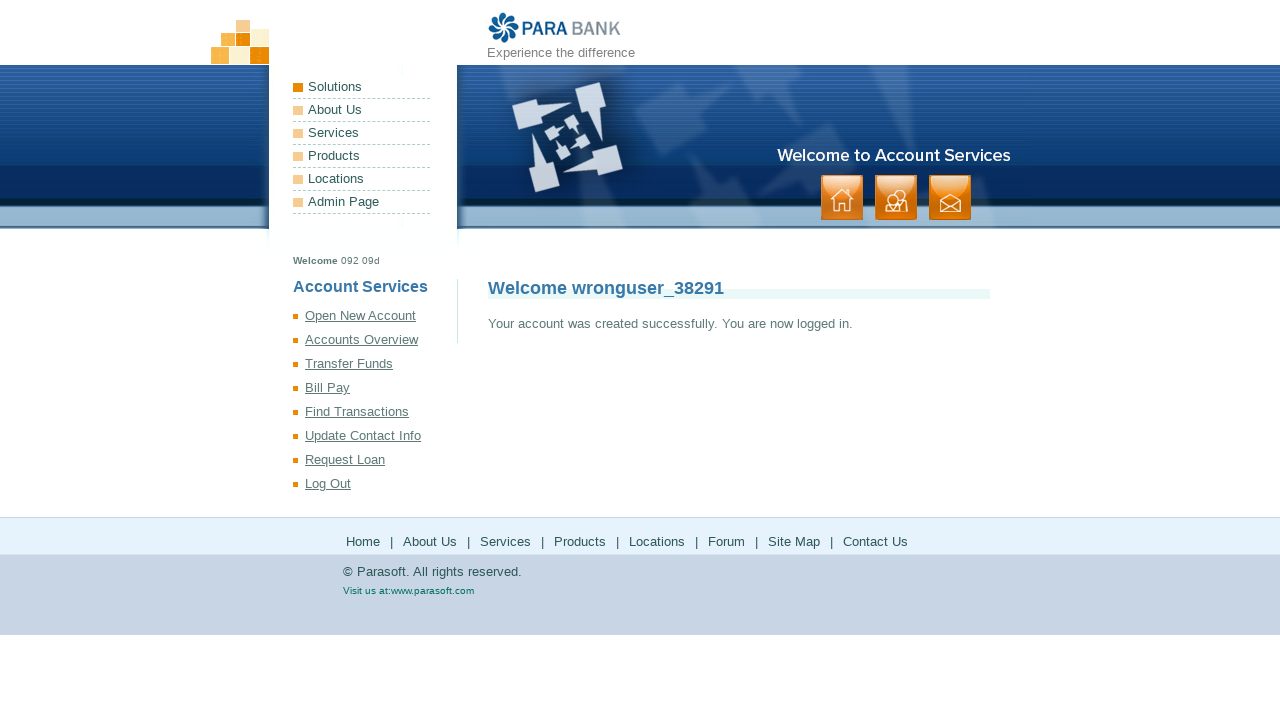